Tests scrolling functionality by programmatically scrolling down to the bottom of a webpage using JavaScript execution, then scrolling back to the top

Starting URL: http://blog.csdn.net/

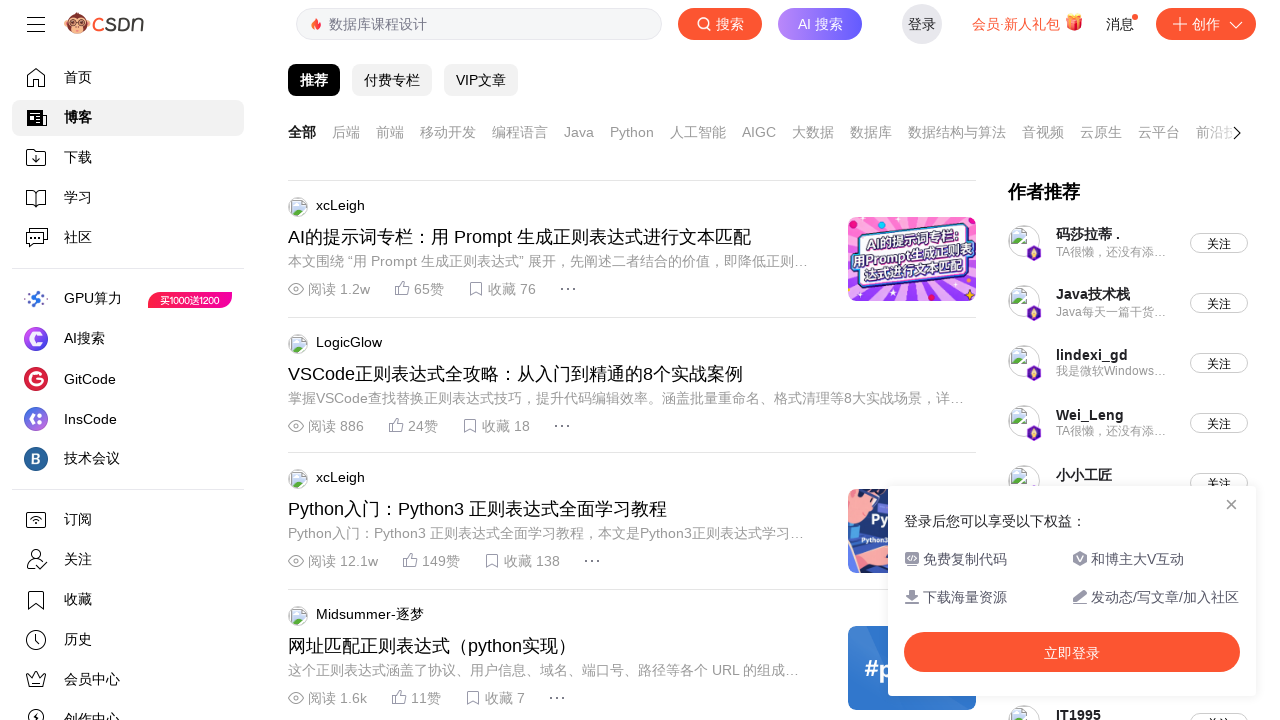

Executed JavaScript to scroll down to the bottom of the page incrementally
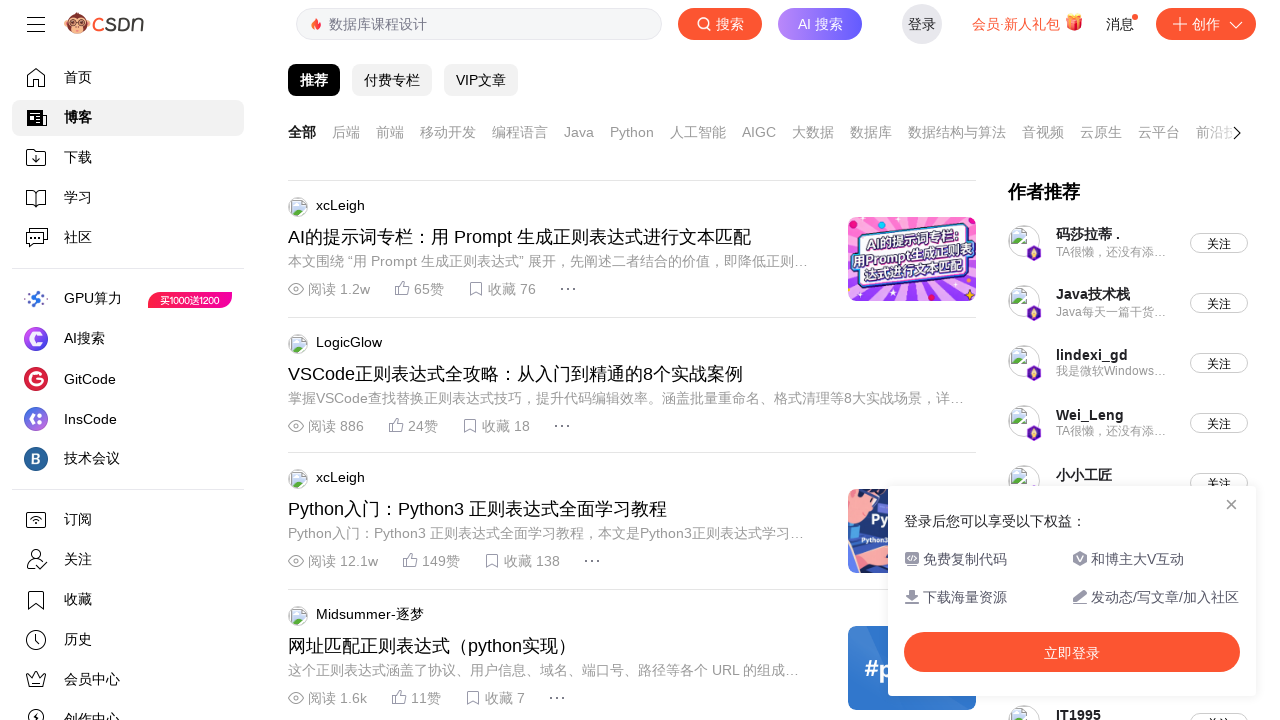

Scrolling completed - verified by 'scroll-done' in page title
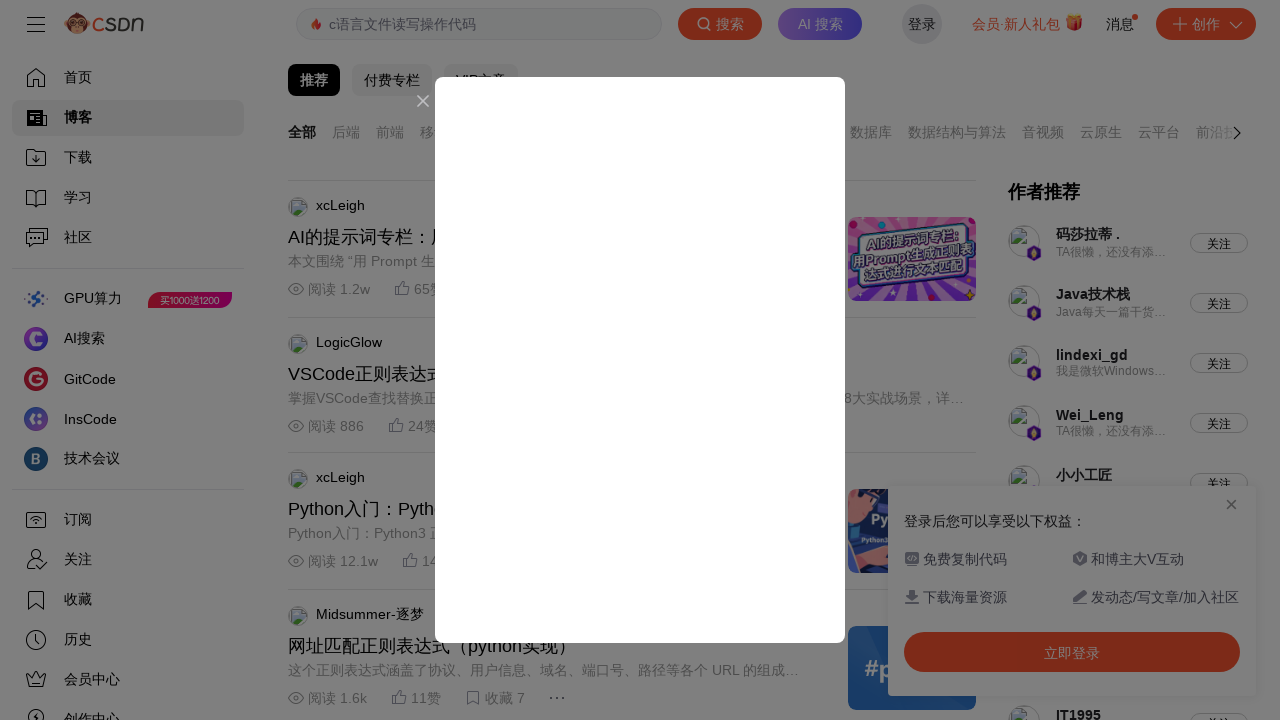

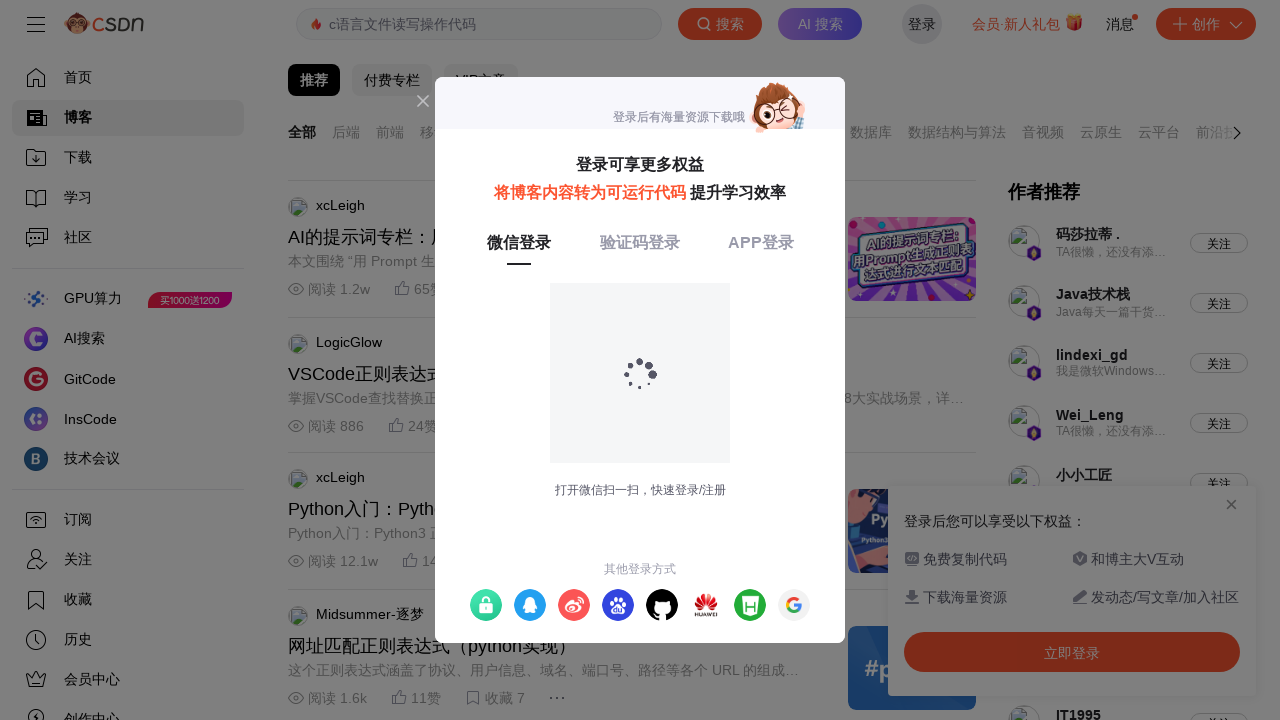